Tests various locator strategies on a practice page by clicking checkboxes, radio buttons, and verifying link text elements

Starting URL: https://rahulshettyacademy.com/AutomationPractice/

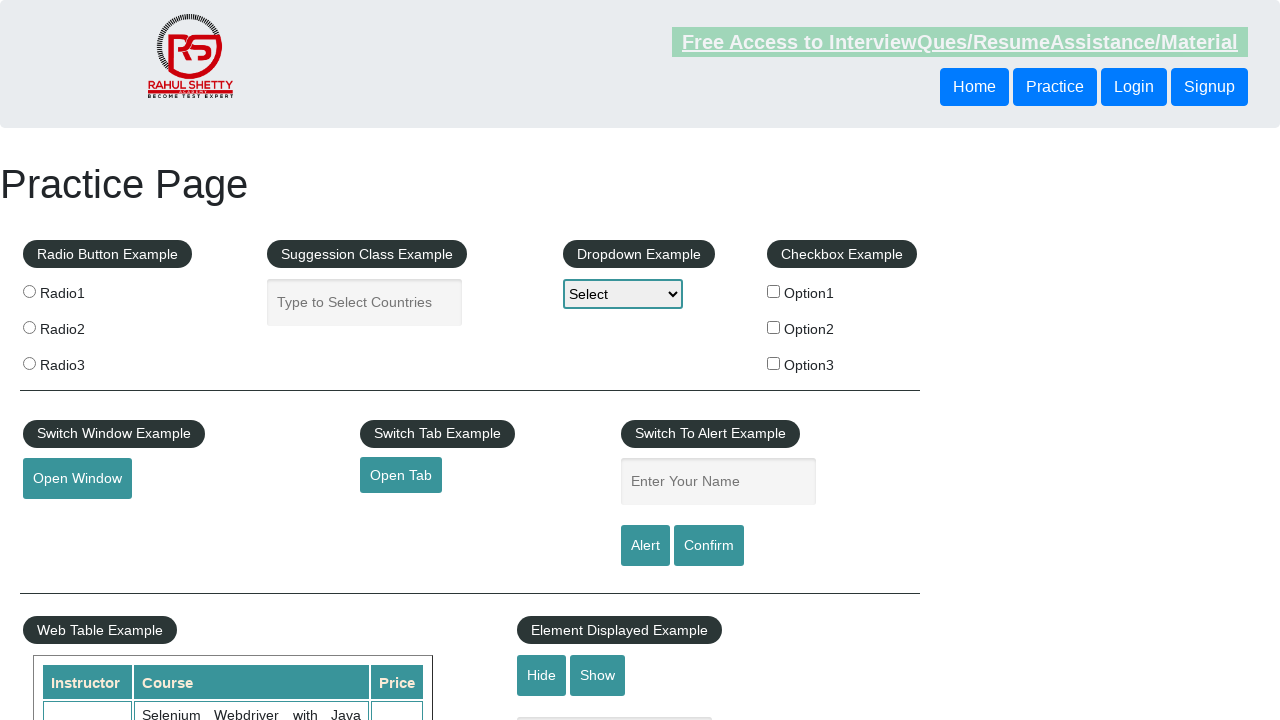

Retrieved page title text from h1 element
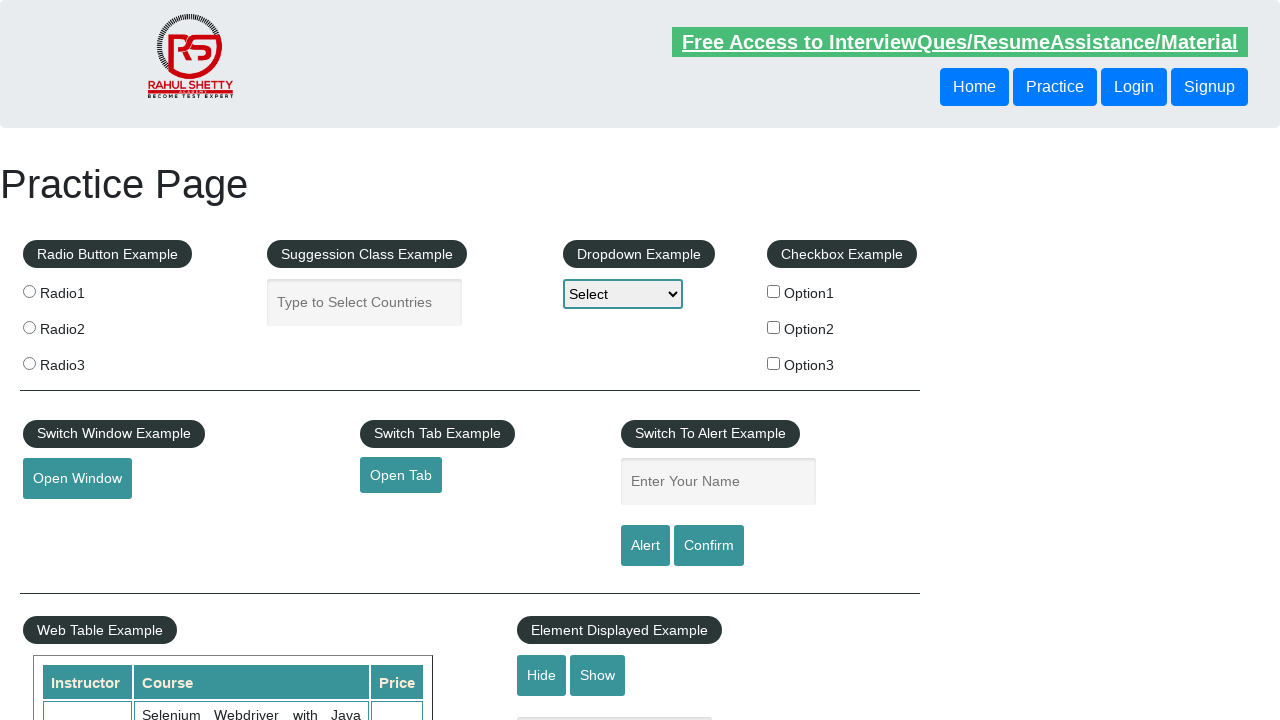

Clicked checkbox option 1 by ID at (774, 291) on #checkBoxOption1
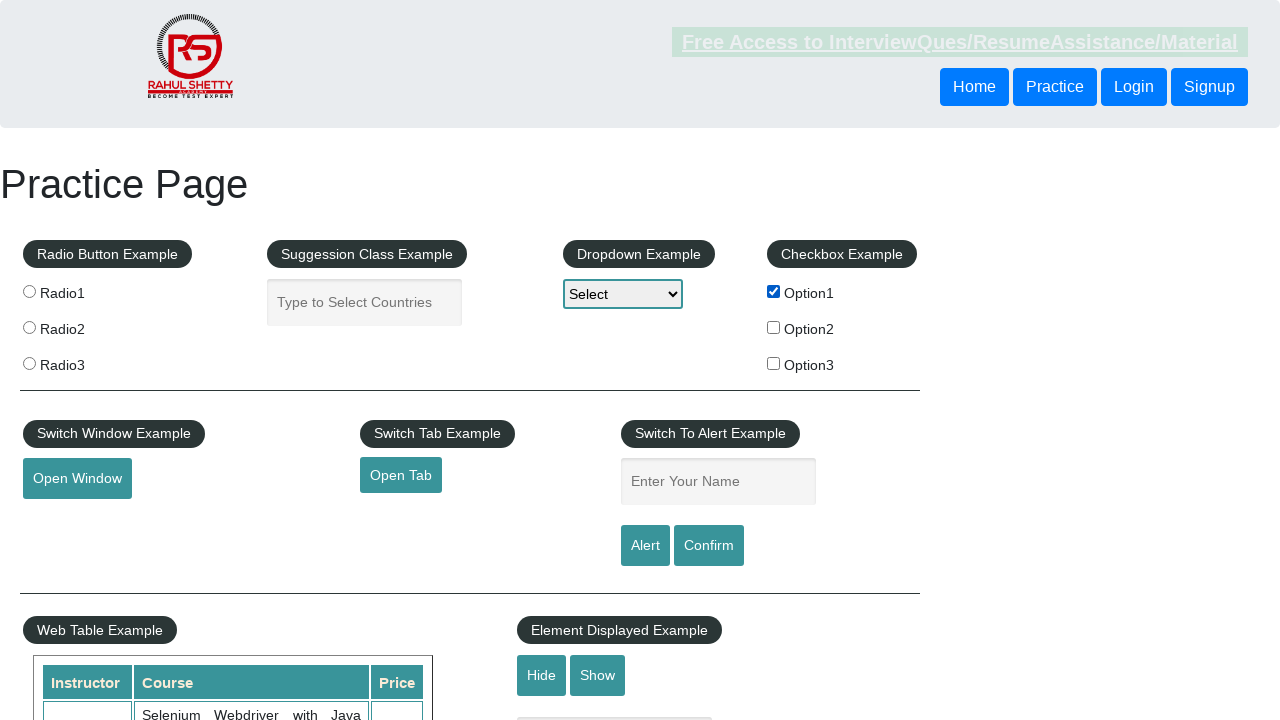

Clicked checkbox option 2 by name attribute at (774, 327) on input[name='checkBoxOption2']
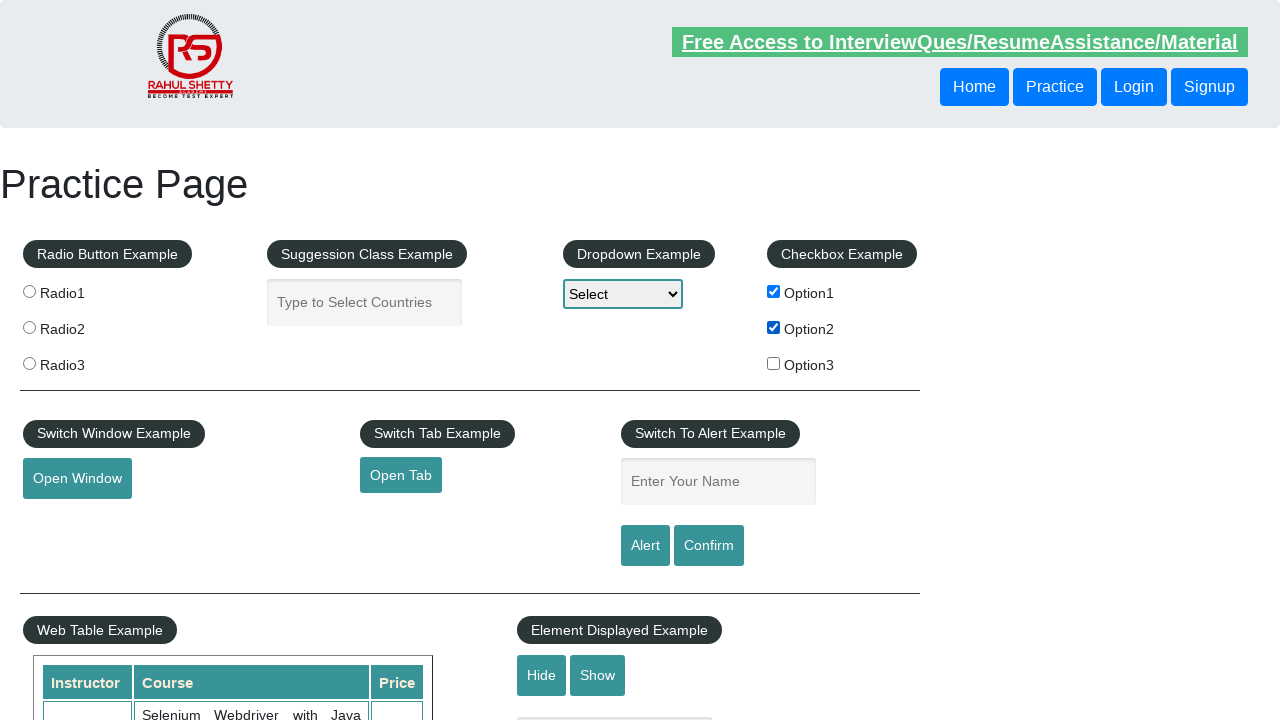

Clicked radio button by class name at (29, 291) on .radioButton
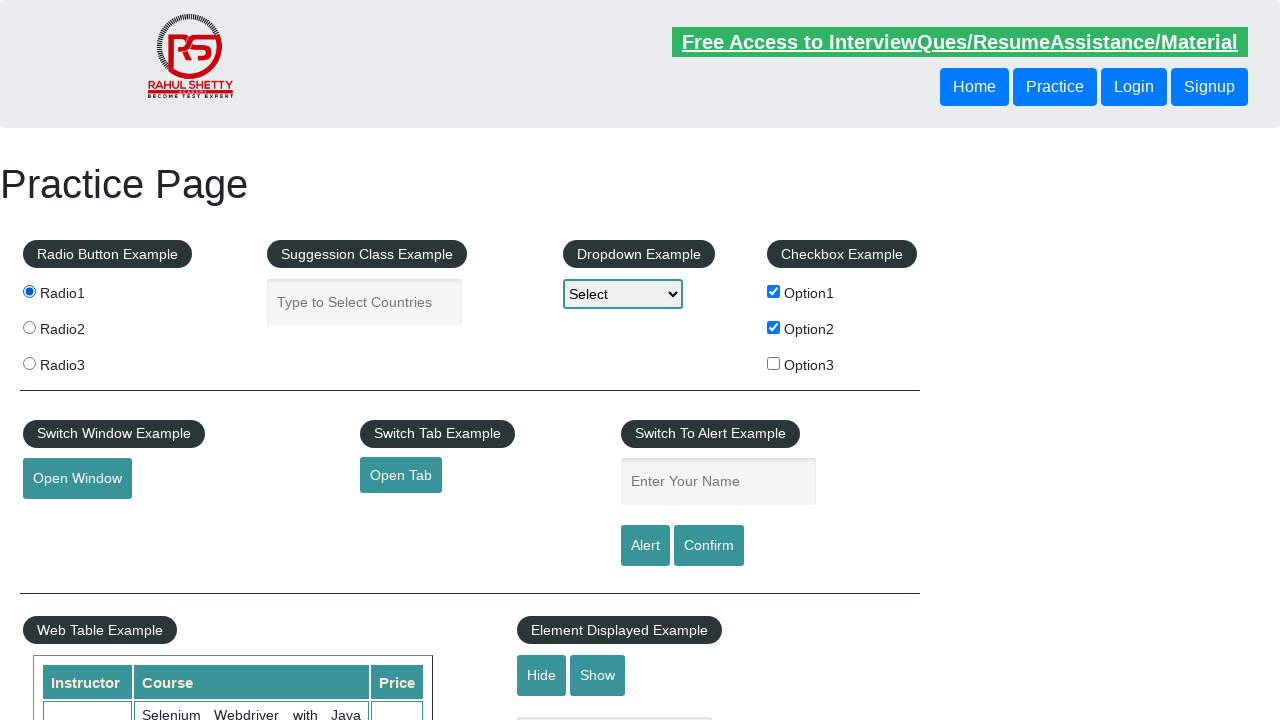

Located free access link element by text content
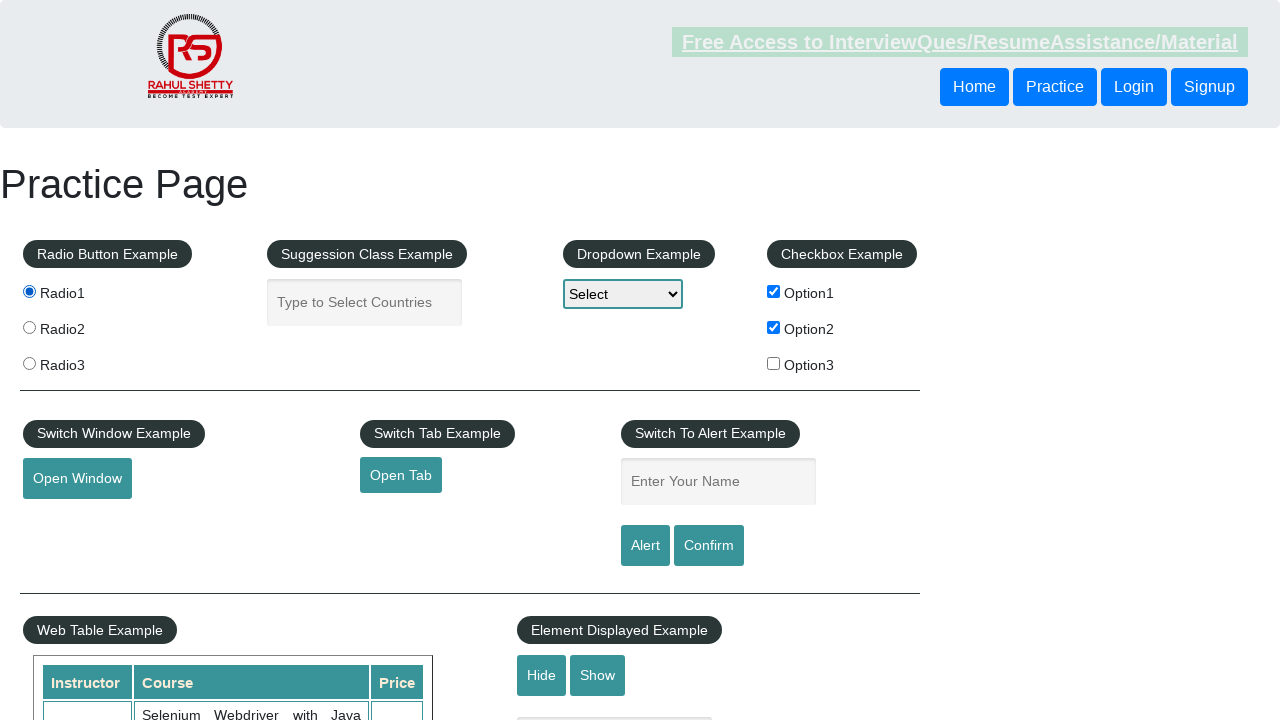

Clicked radio button 2 using CSS selector with value attribute at (29, 327) on input[value='radio2']
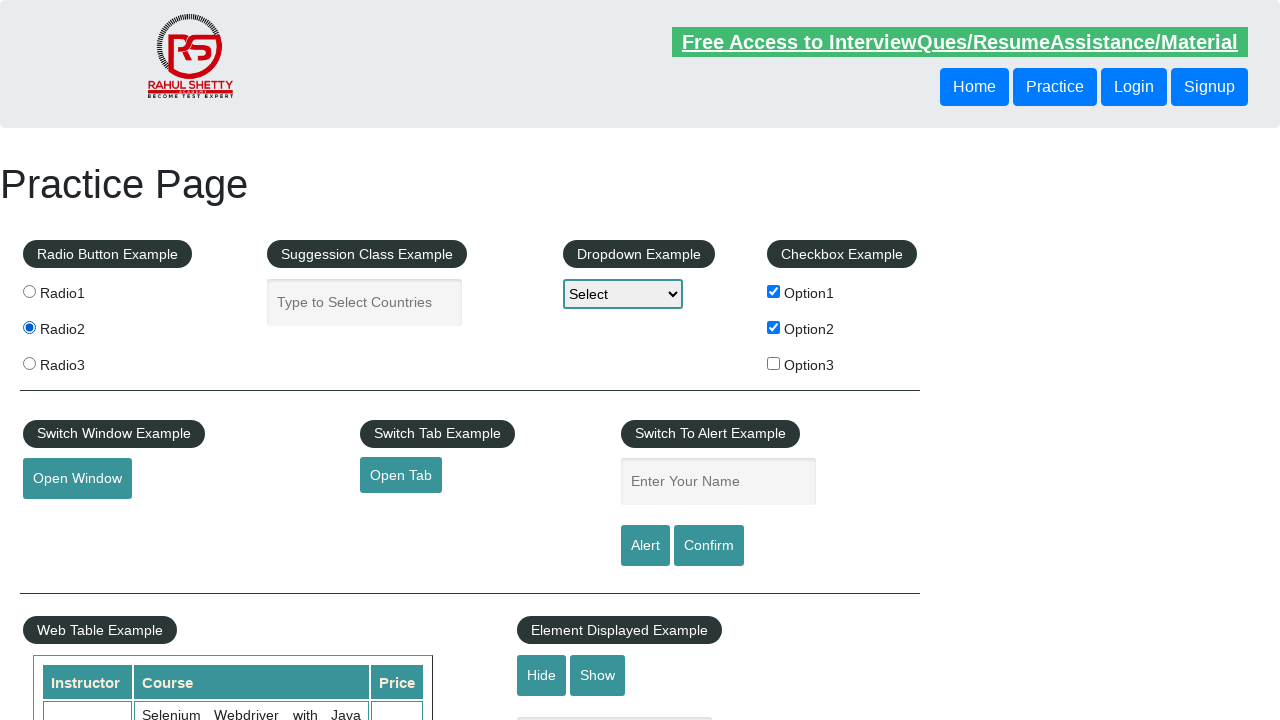

Clicked radio button 3 using CSS selector with value attribute at (29, 363) on input[value='radio3']
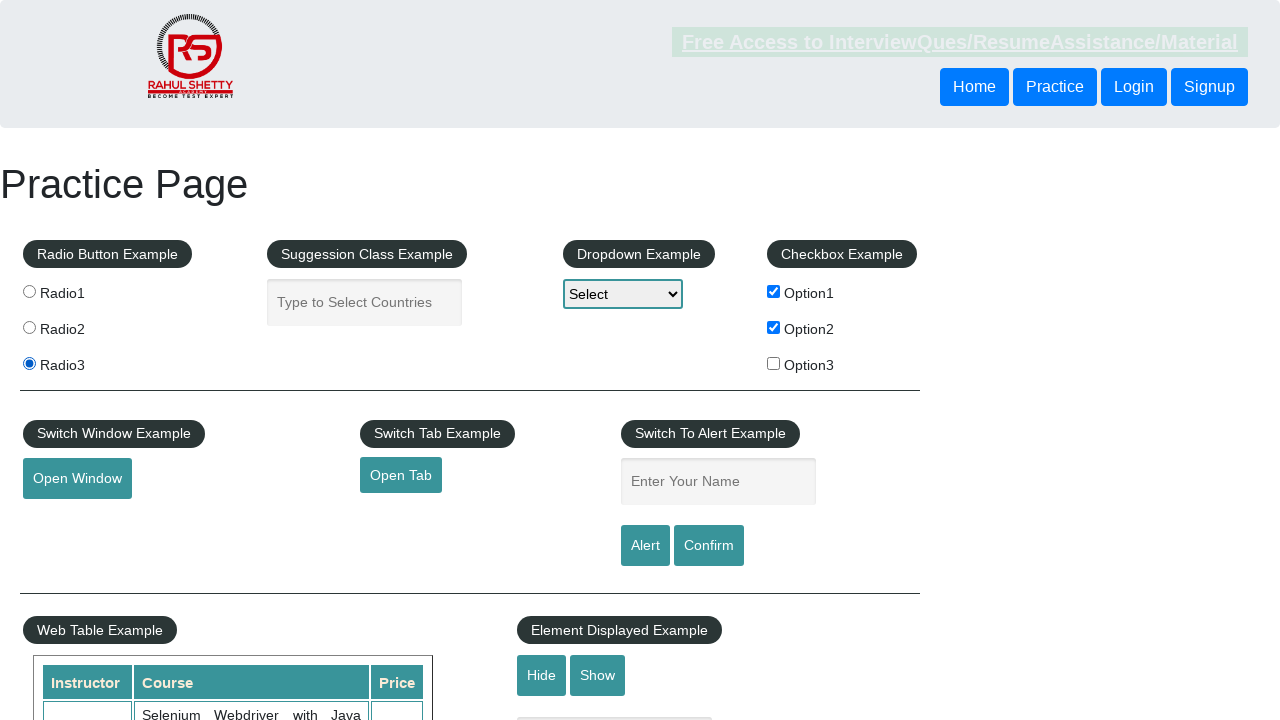

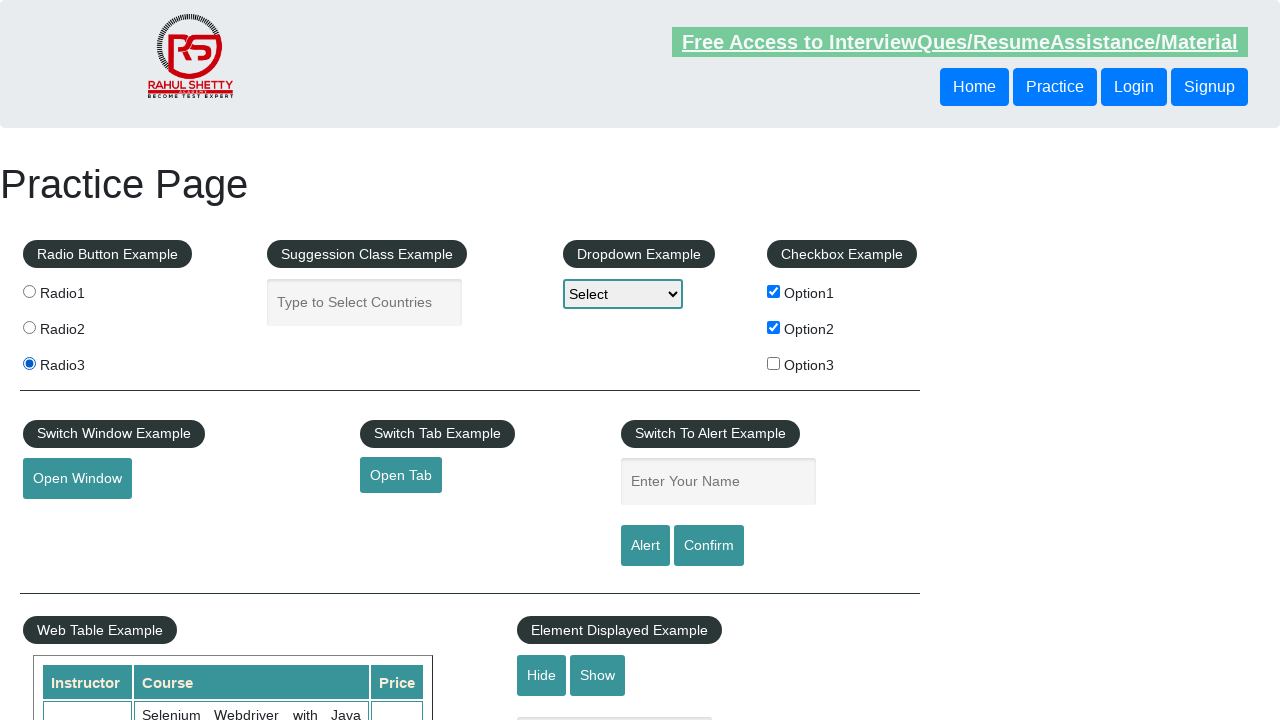